Tests handling of JavaScript prompt popups by switching to an iframe, clicking a button to trigger a prompt, entering text into the prompt, and dismissing it

Starting URL: https://www.w3schools.com/js/tryit.asp?filename=tryjs_prompt

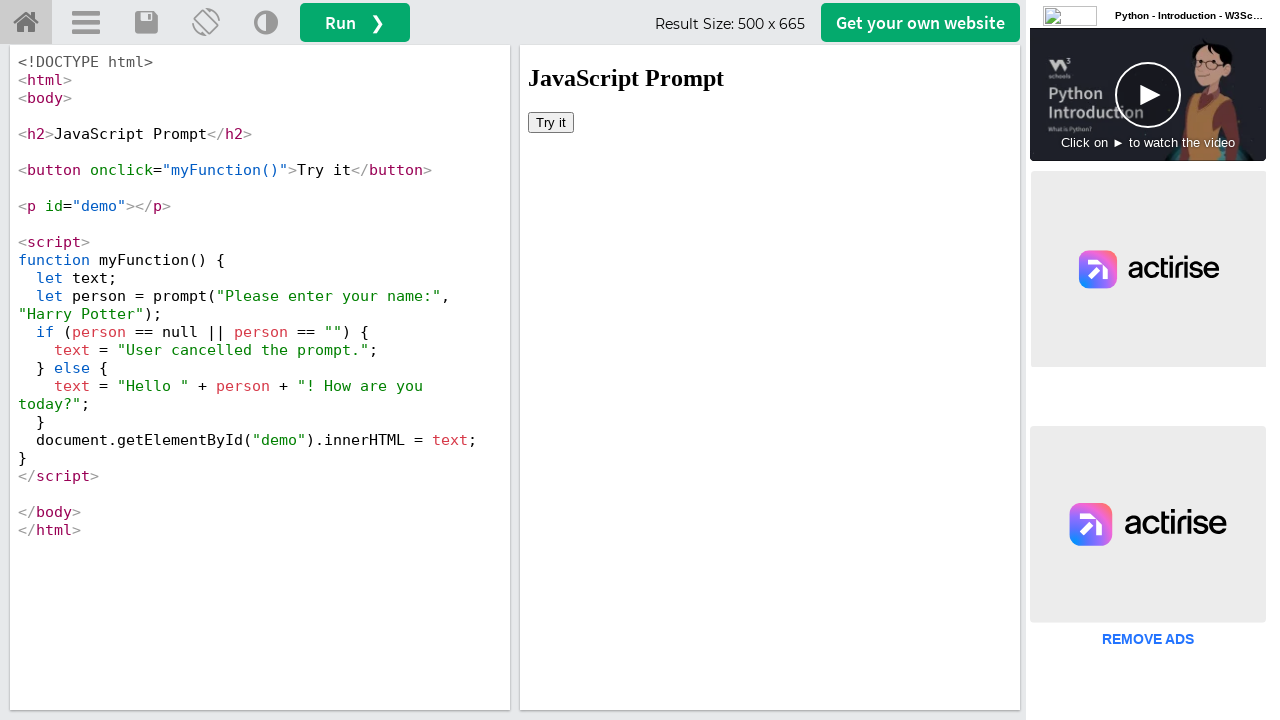

Located iframe with id 'iframeResult'
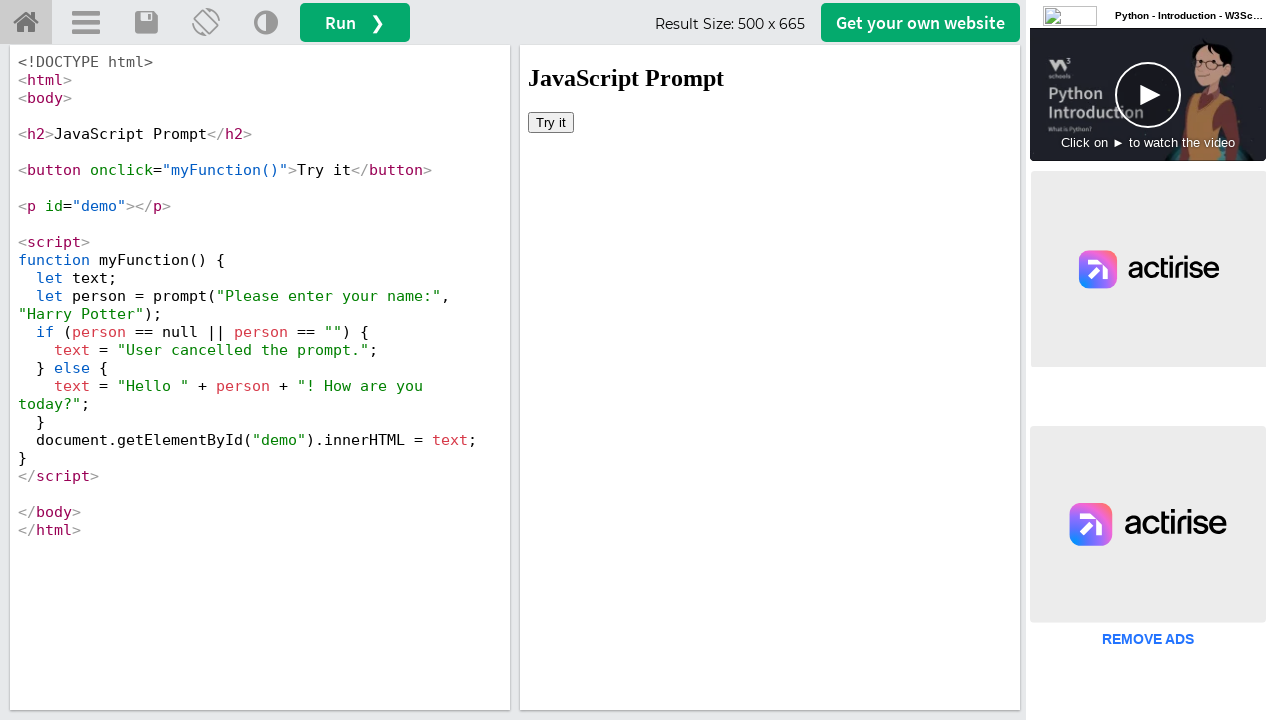

Clicked 'Try it' button in iframe to trigger prompt at (551, 122) on #iframeResult >> internal:control=enter-frame >> xpath=//button[text()='Try it']
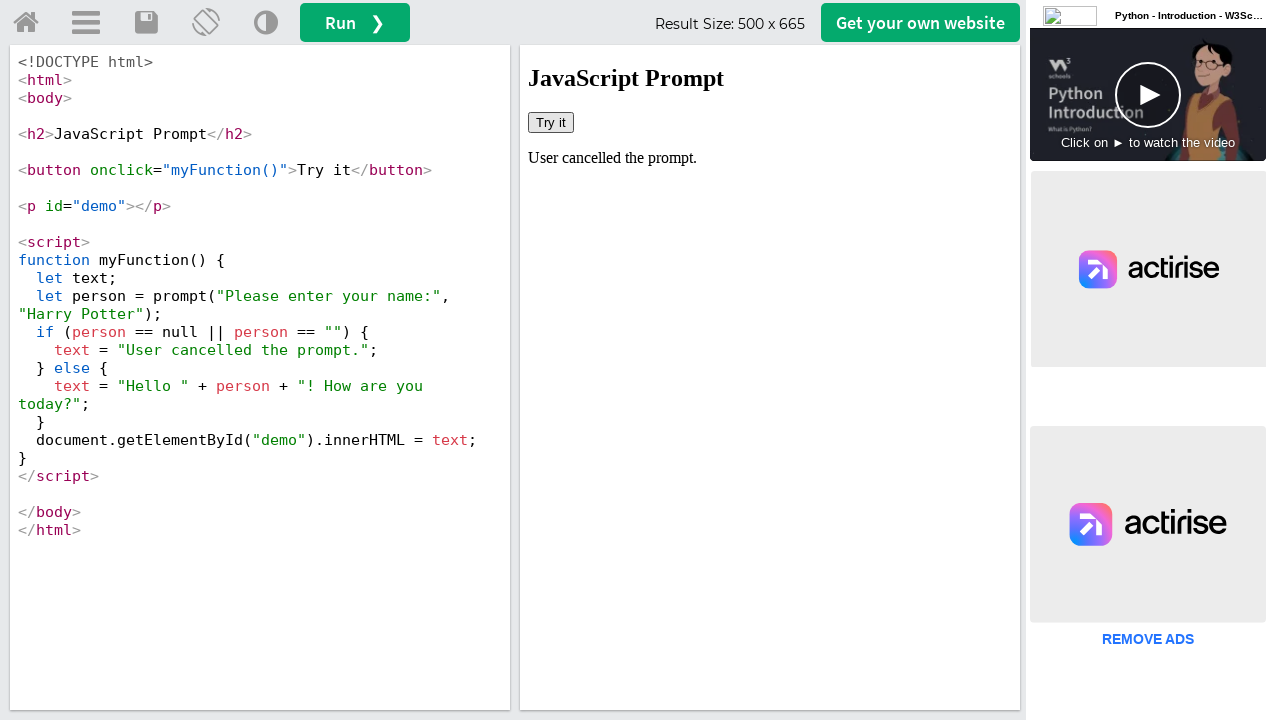

Set up dialog handler to accept prompts with text 'Tester'
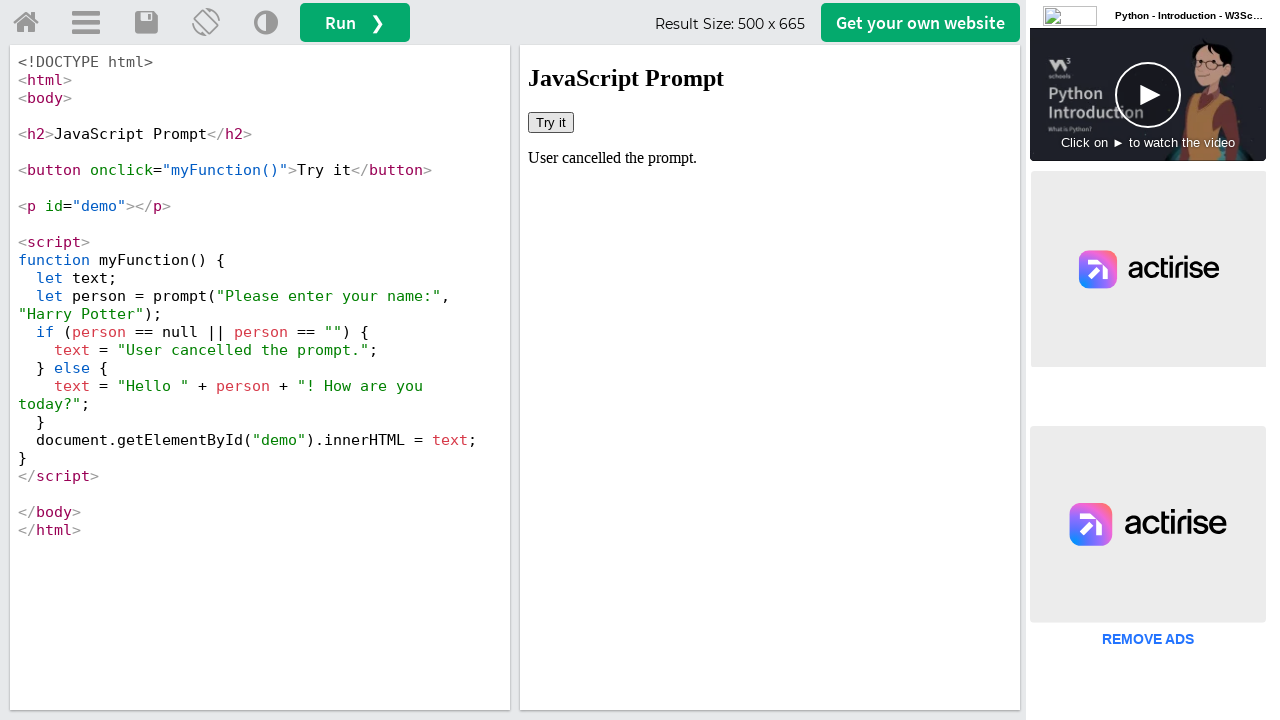

Navigated back to W3Schools prompt demo page to reset state
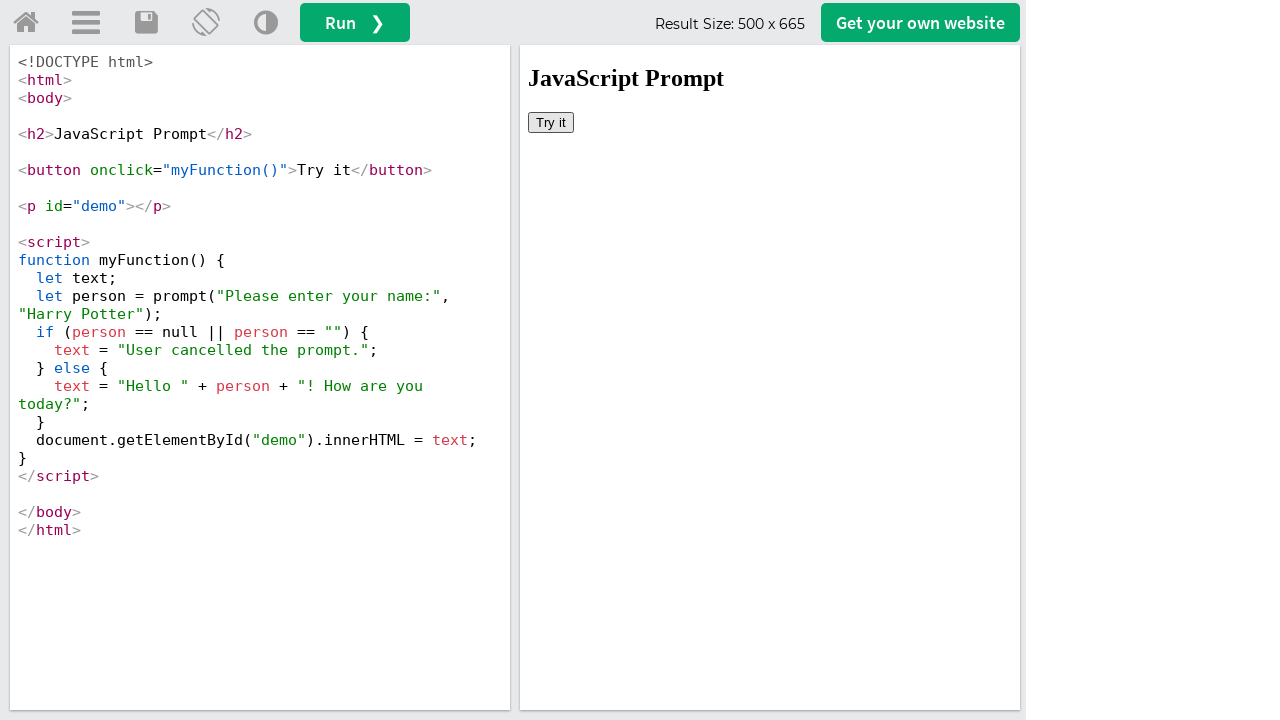

Located iframe with id 'iframeResult' after page reset
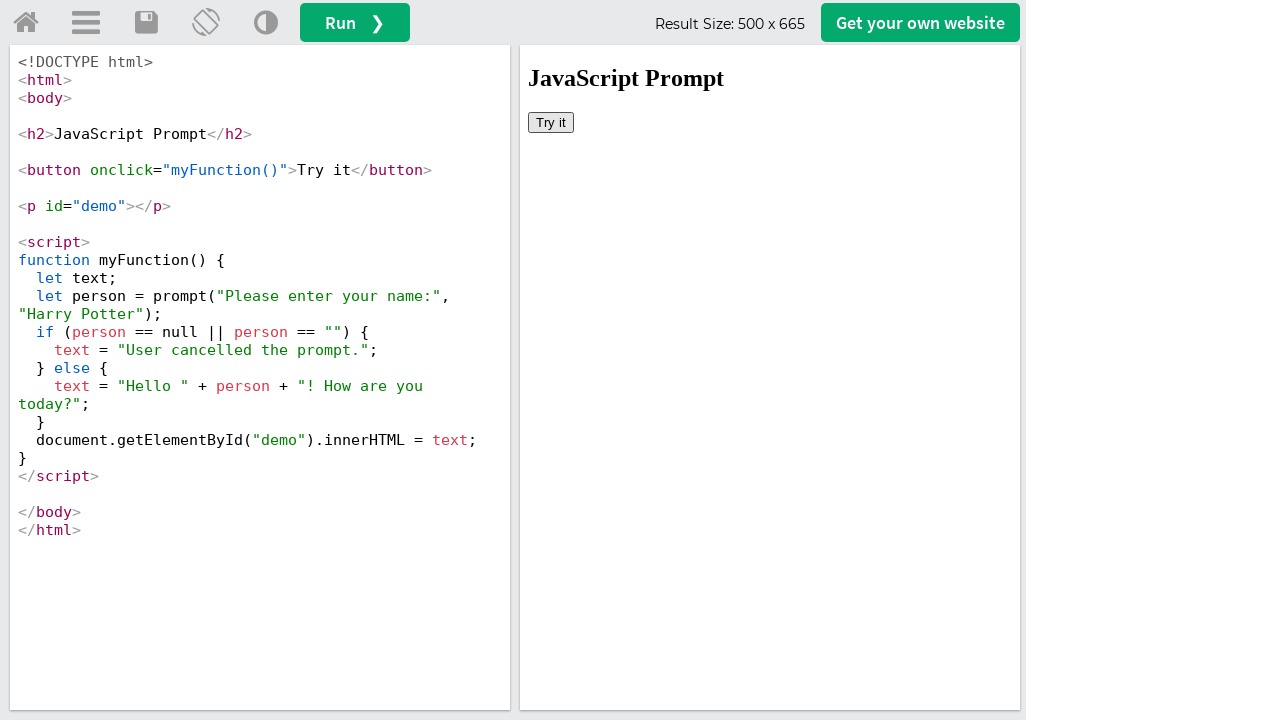

Set up one-time dialog handler to dismiss the prompt
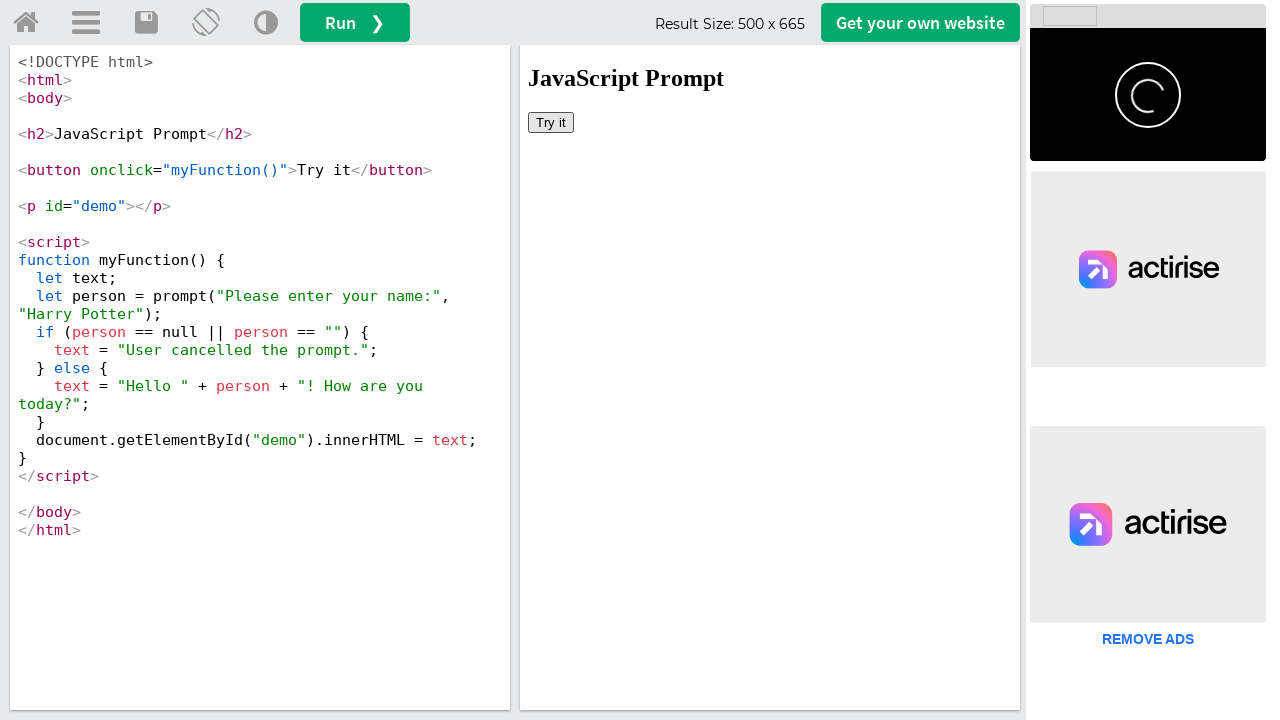

Clicked 'Try it' button in iframe to trigger and dismiss prompt at (551, 122) on #iframeResult >> internal:control=enter-frame >> xpath=//button[text()='Try it']
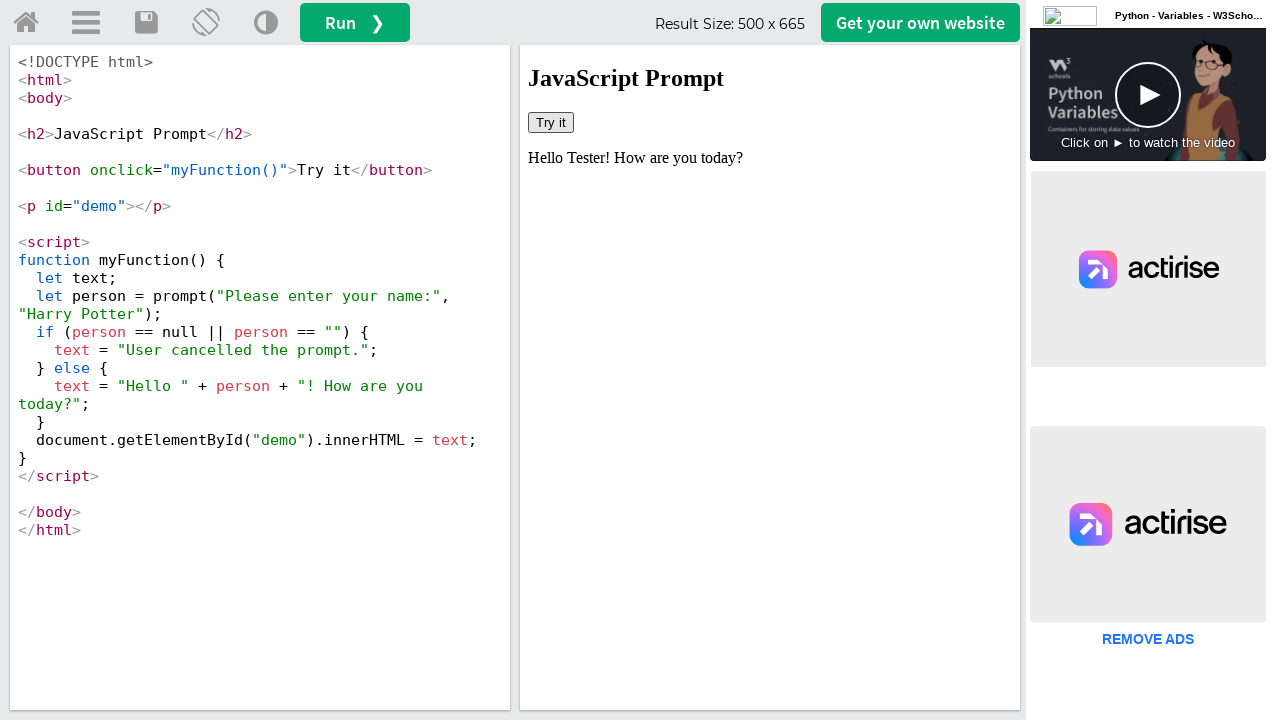

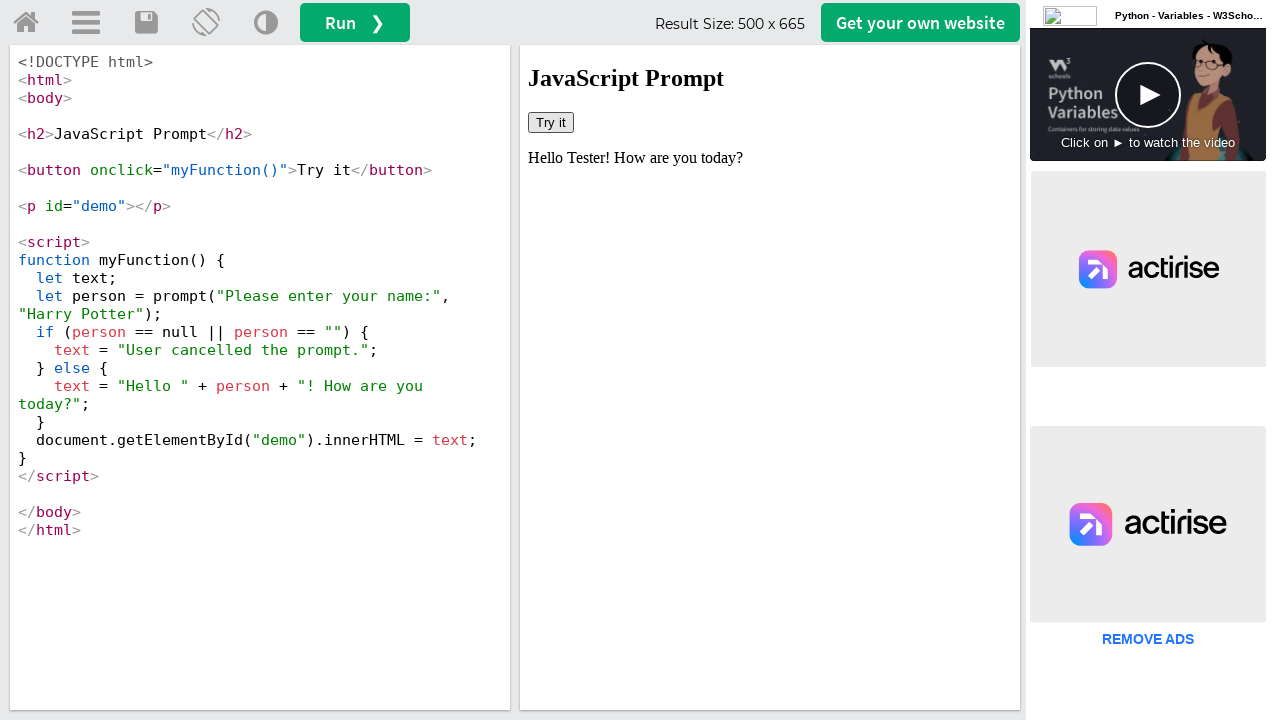